Tests checkbox functionality by navigating to the checkboxes page, checking all checkboxes, and verifying they are all selected

Starting URL: https://the-internet.herokuapp.com

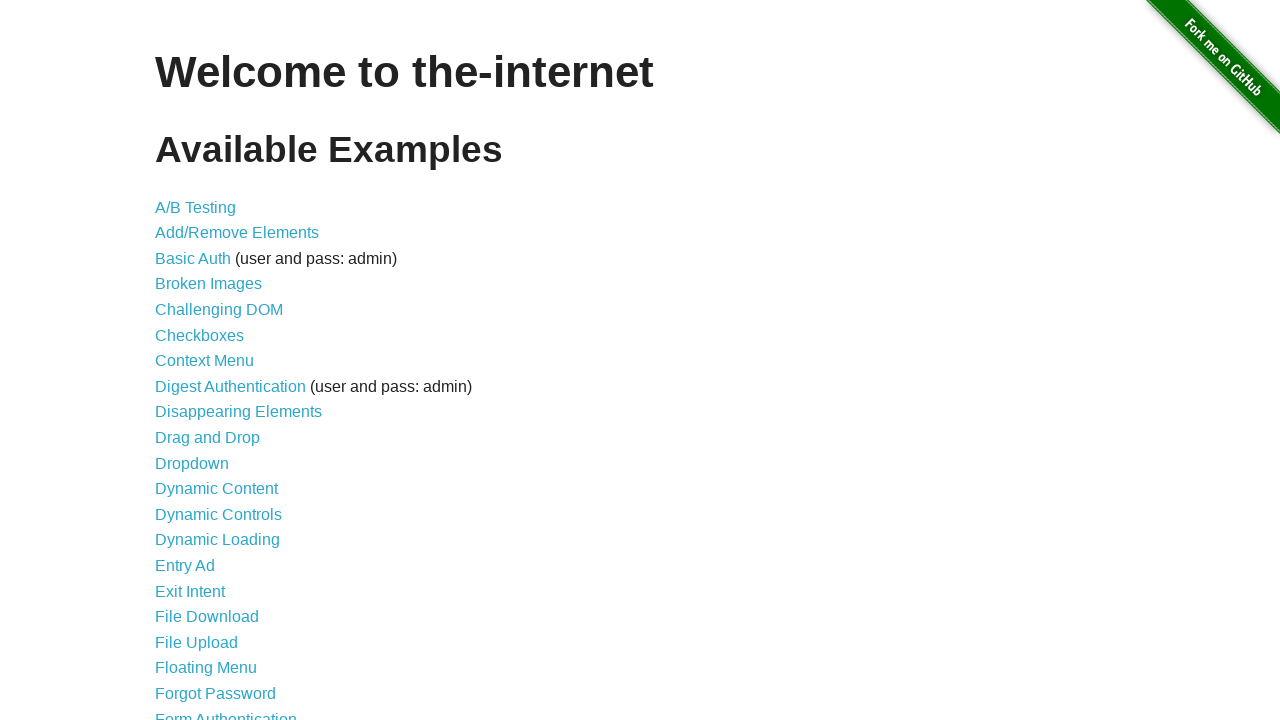

Clicked on Checkboxes link at (200, 335) on a[href='/checkboxes']
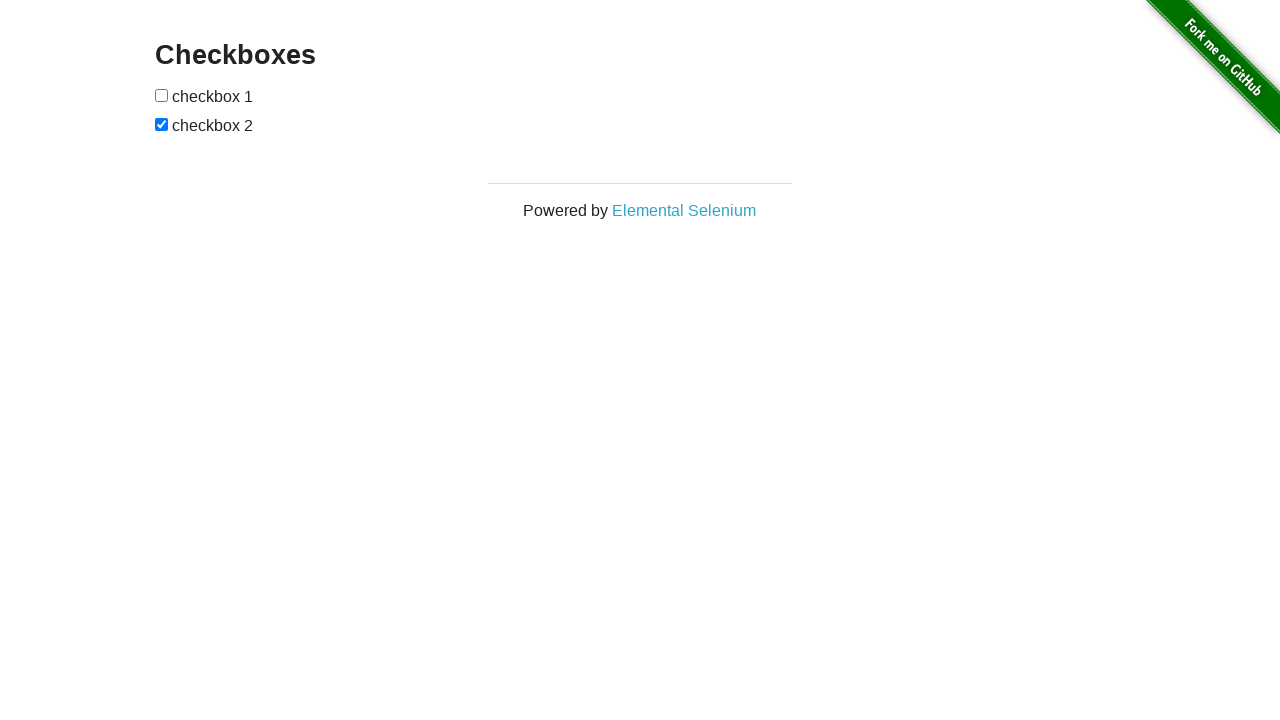

Checkboxes page loaded
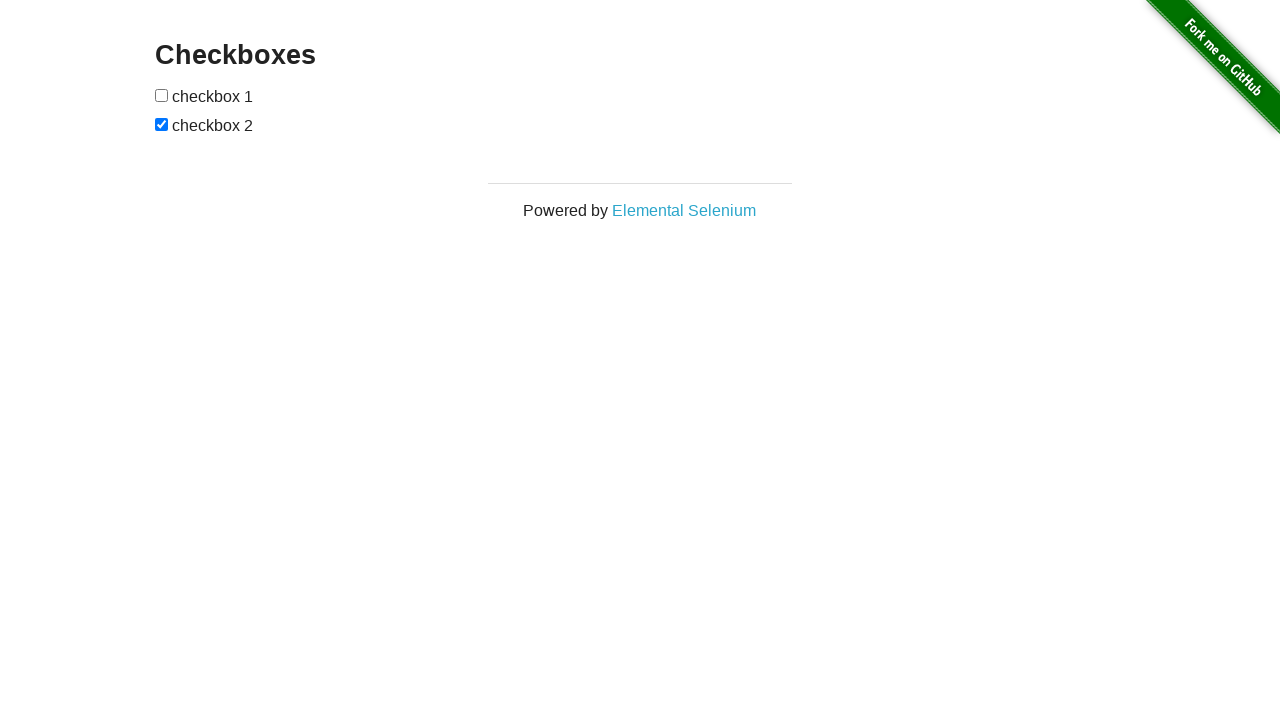

Found 2 checkboxes on the page
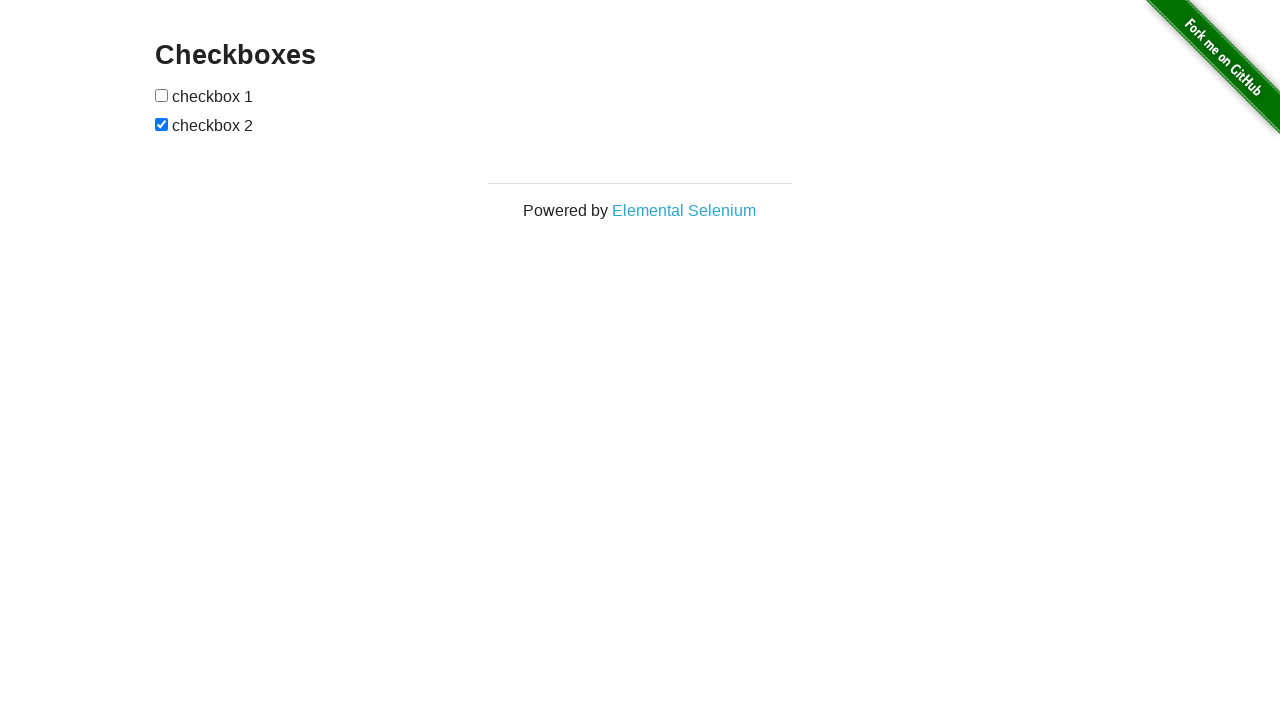

Checked checkbox 1 at (162, 95) on input[type='checkbox'] >> nth=0
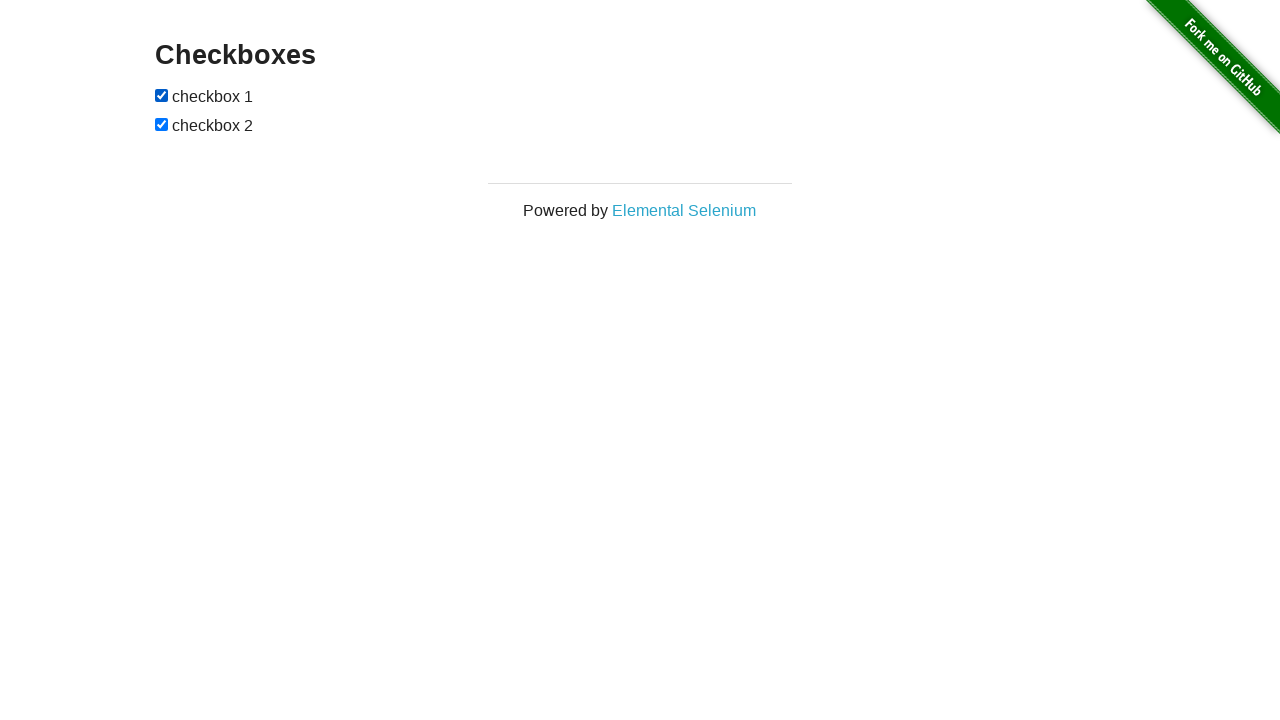

Verified checkbox 1 is checked
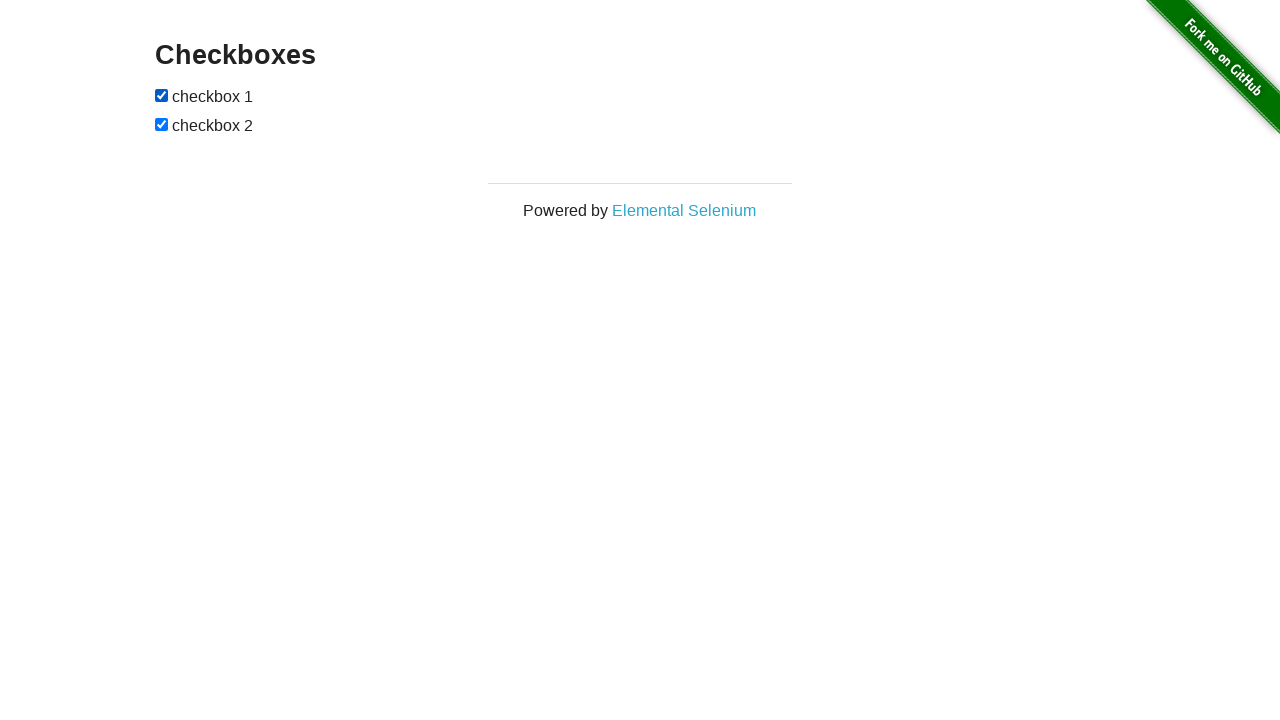

Verified checkbox 2 is checked
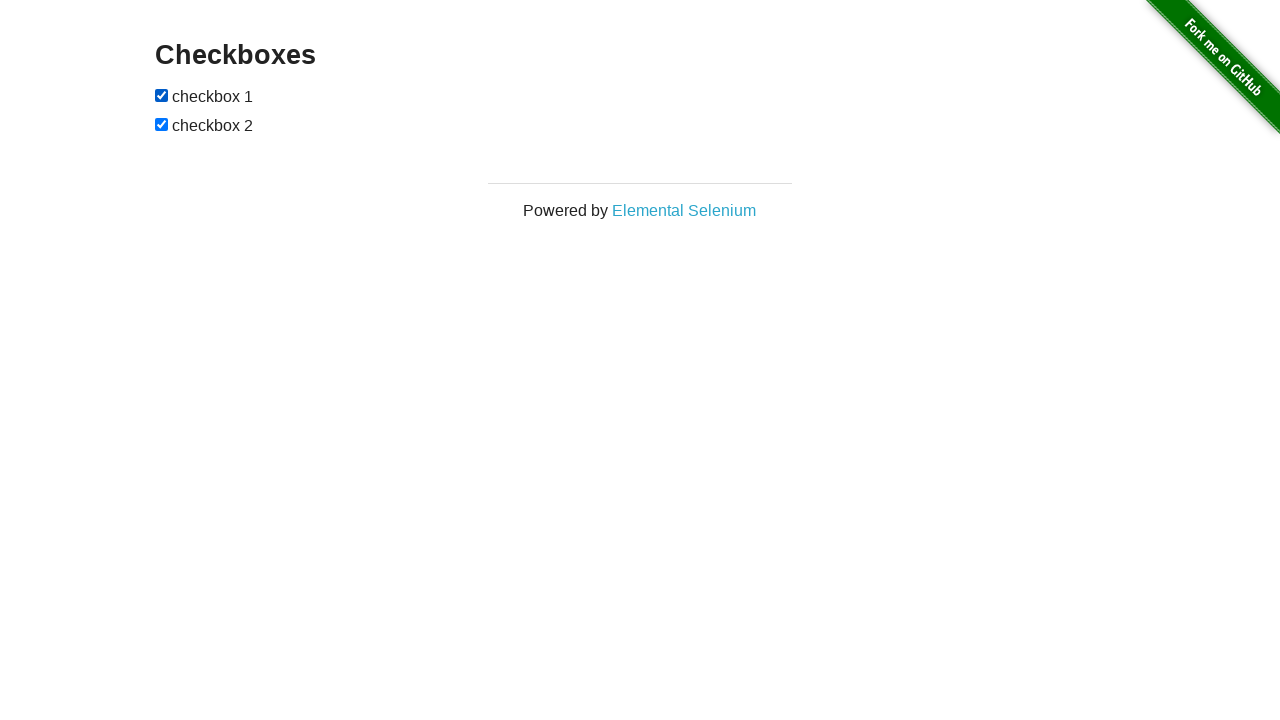

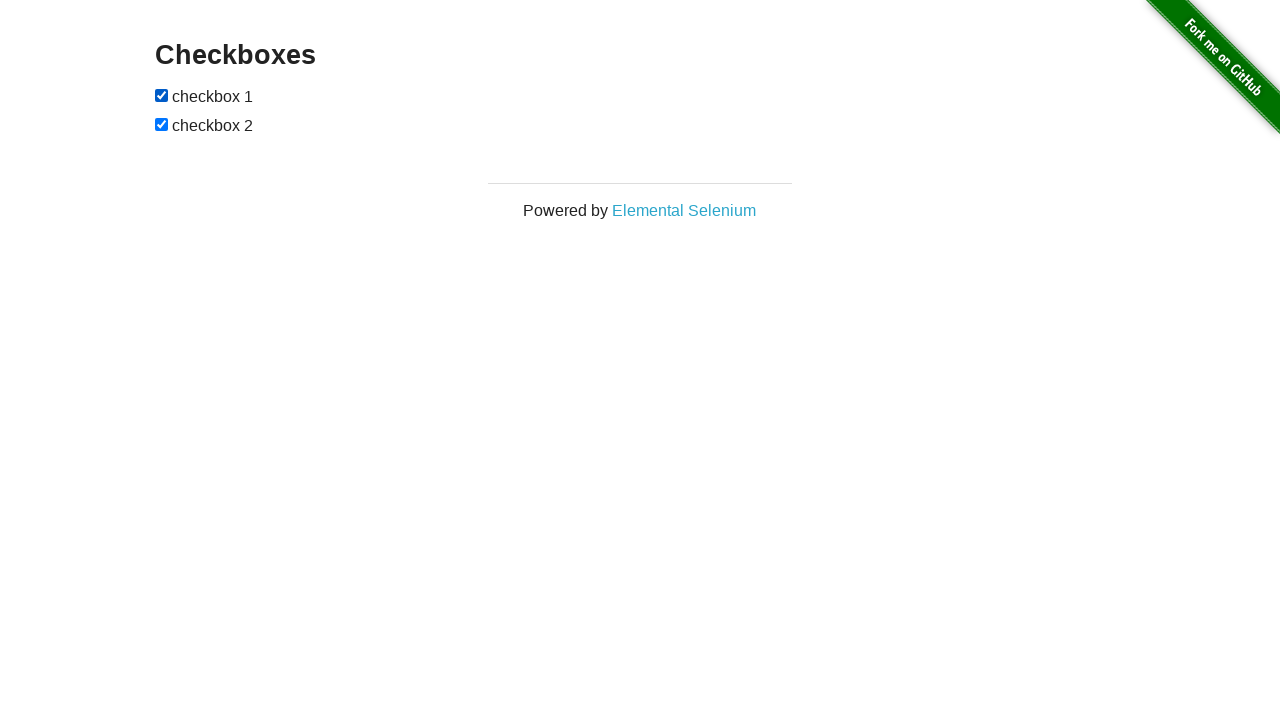